Tests adding a todo item to the TodoMVC app by filling the input field and pressing Enter, then verifies the item appears in the list

Starting URL: https://demo.playwright.dev/todomvc

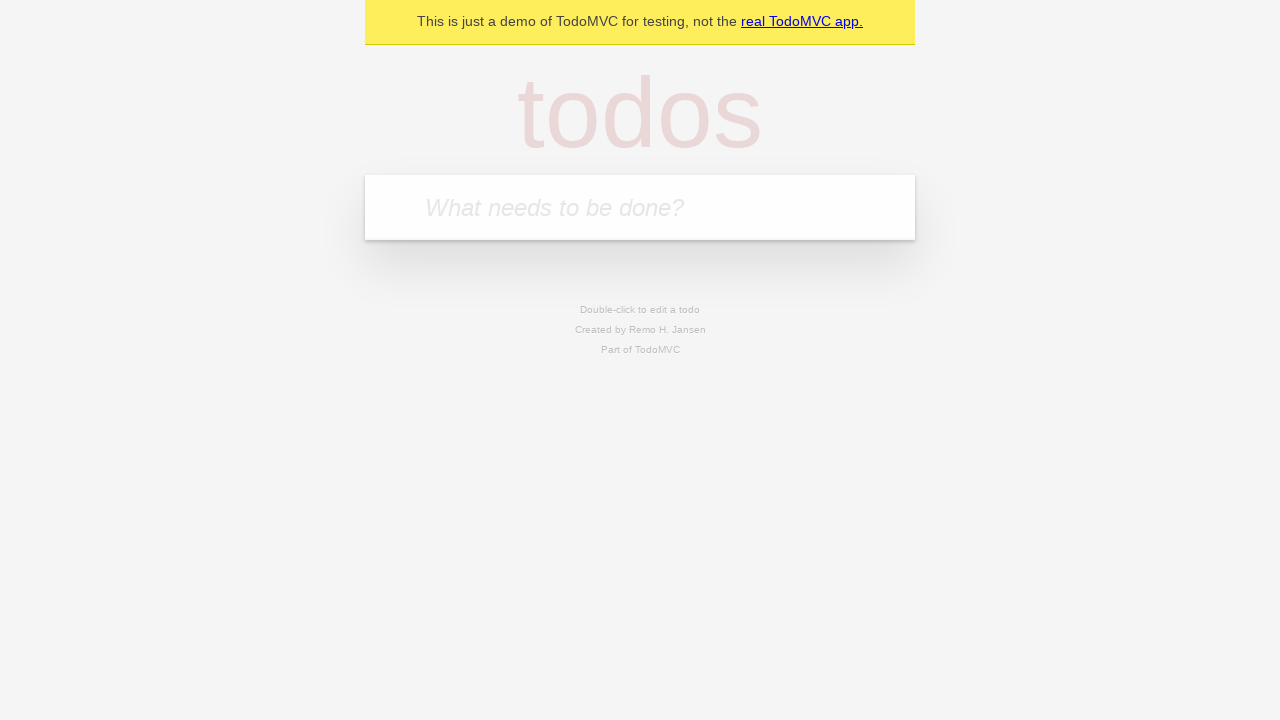

Filled new todo input field with 'buy some cheese' on .new-todo
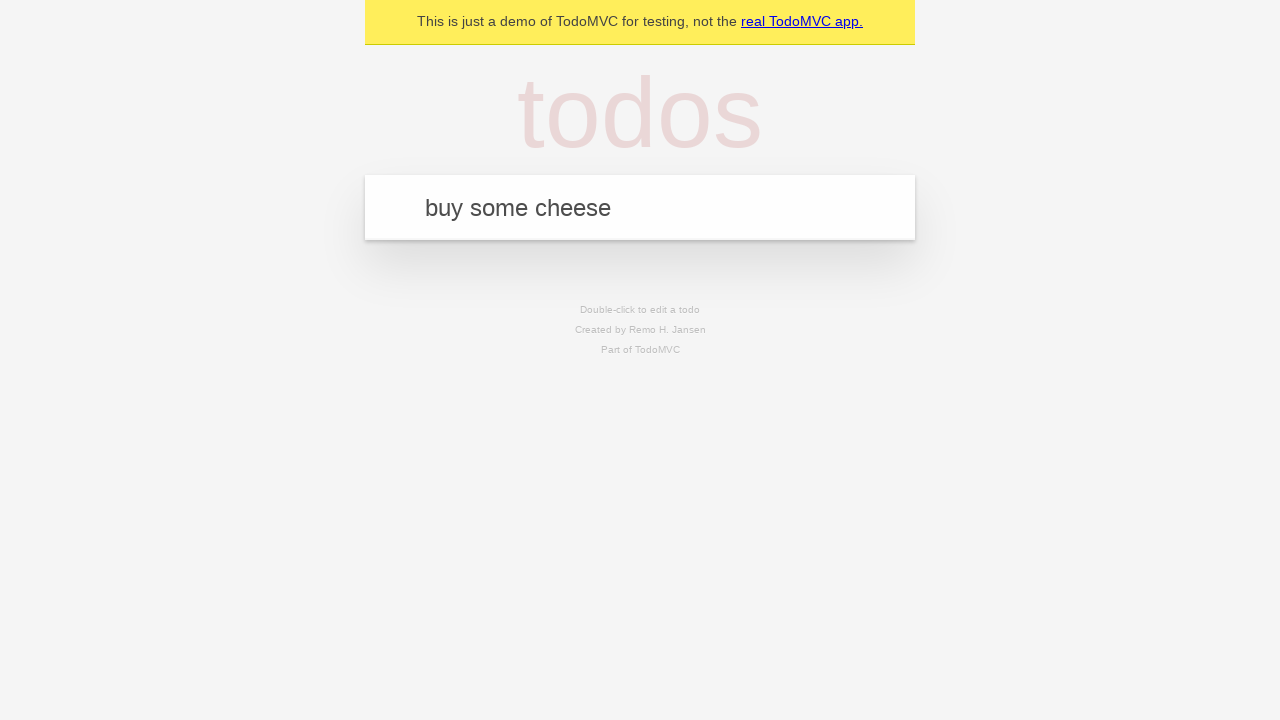

Pressed Enter to add the todo item on .new-todo
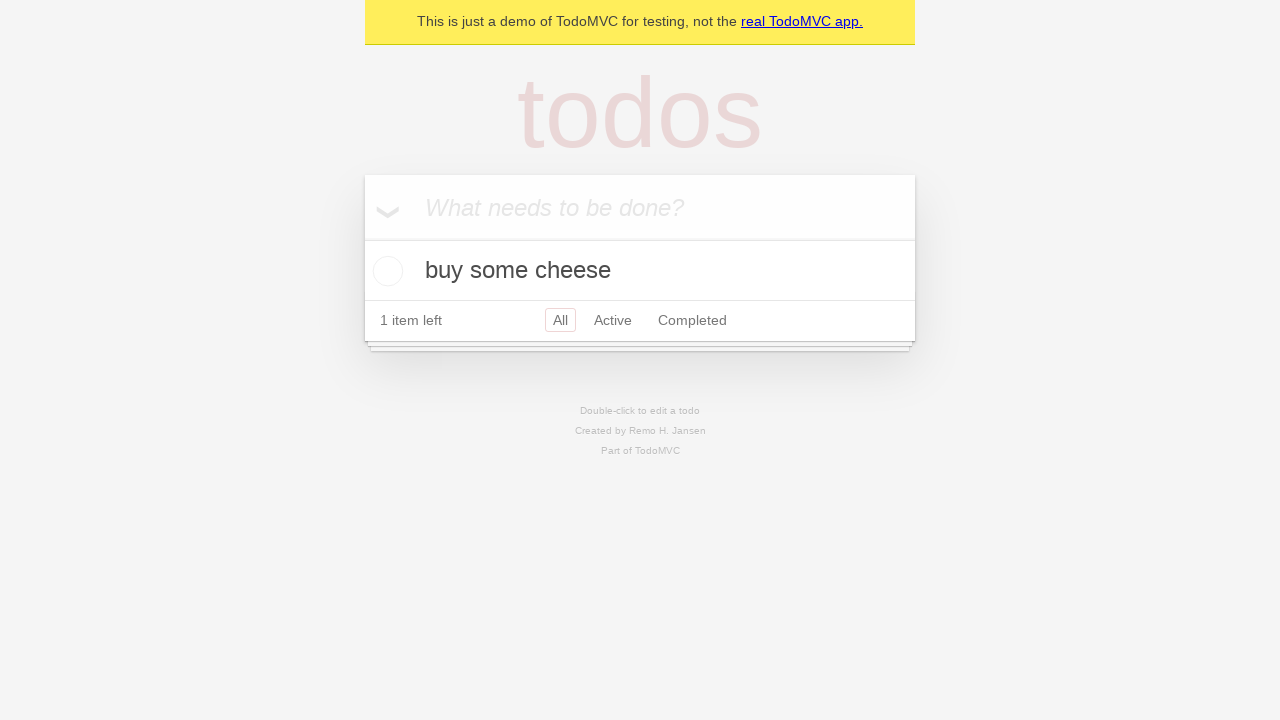

Verified that the todo item 'buy some cheese' appears in the list
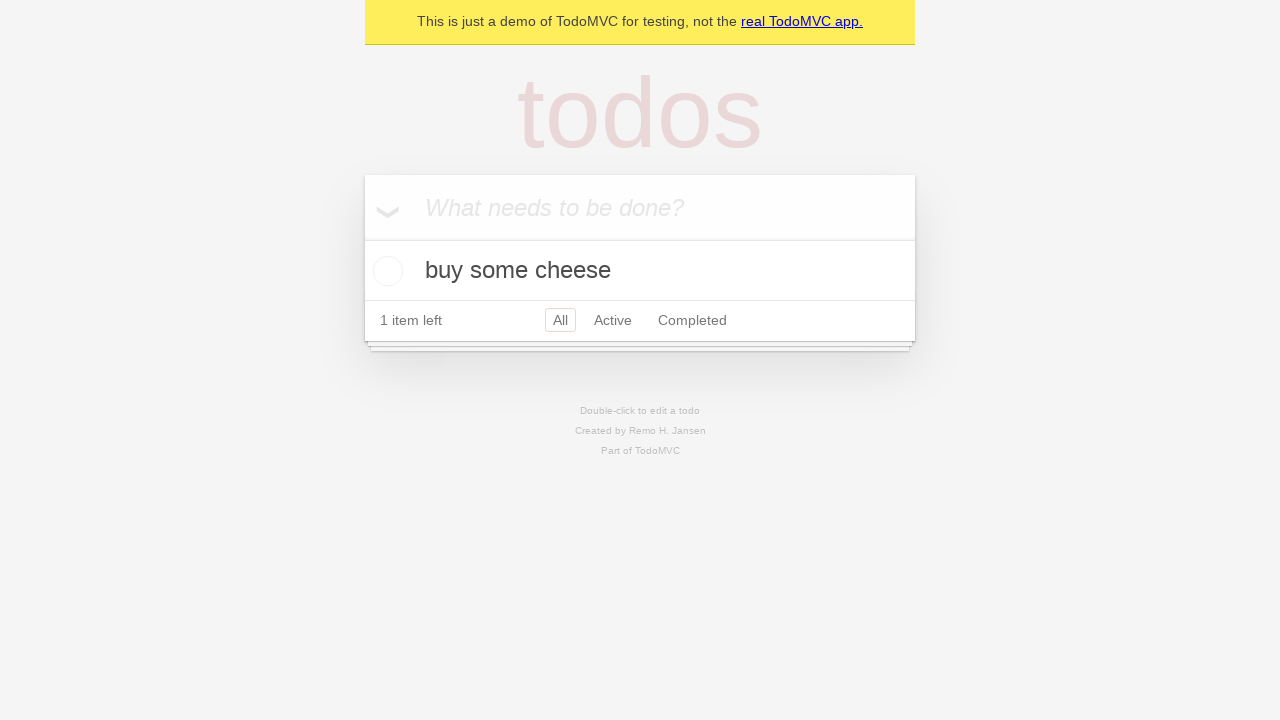

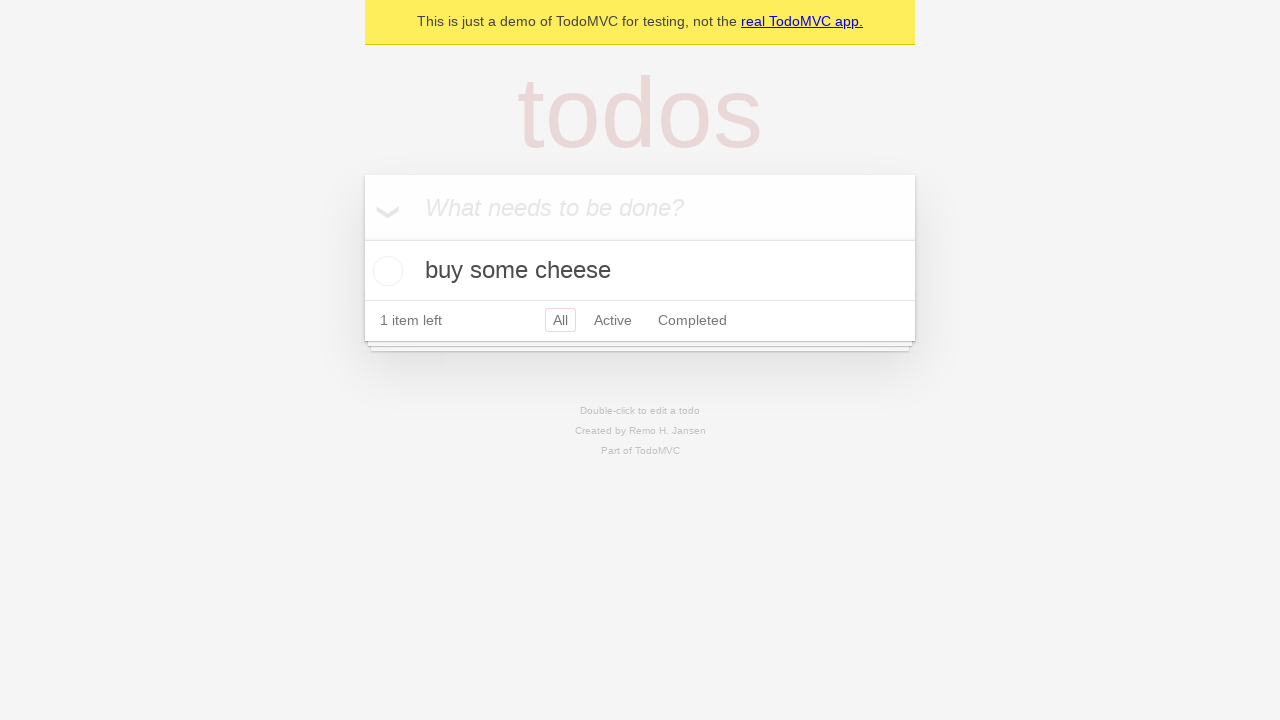